Tests the main page navigation by clicking the Elements card and verifying the Elements page opens

Starting URL: https://demoqa.com/

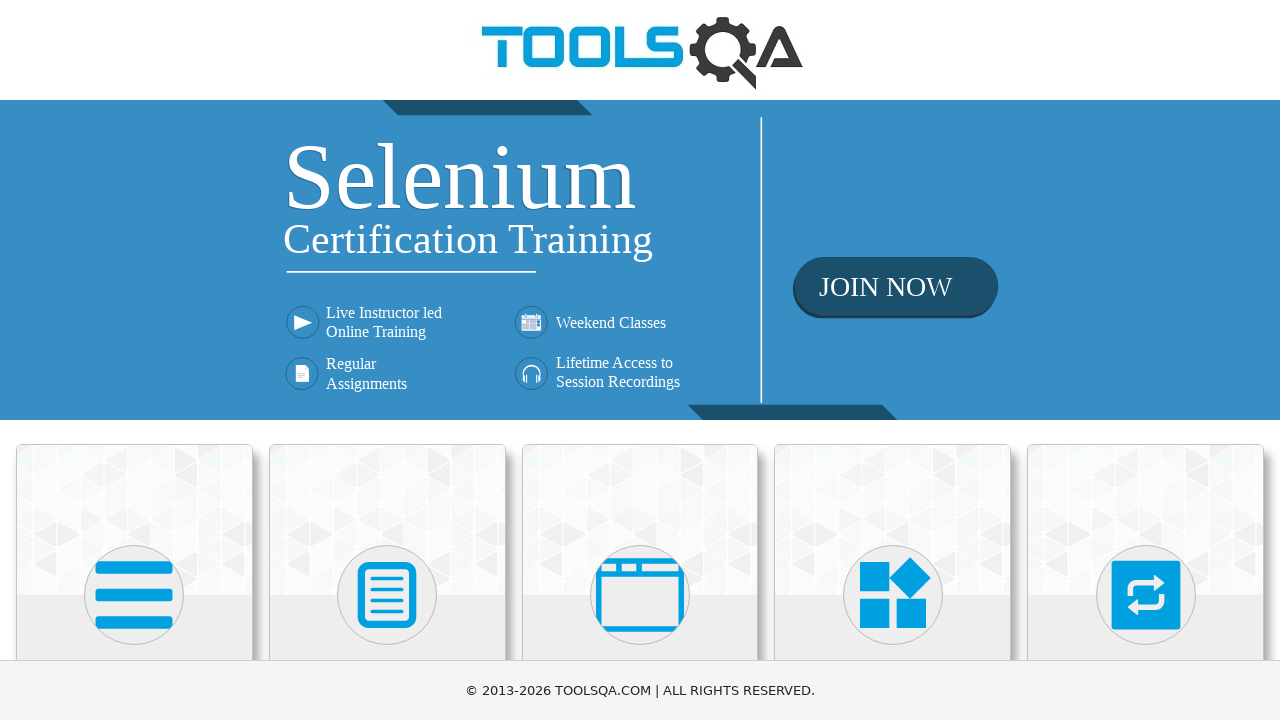

Main page loaded with category cards visible
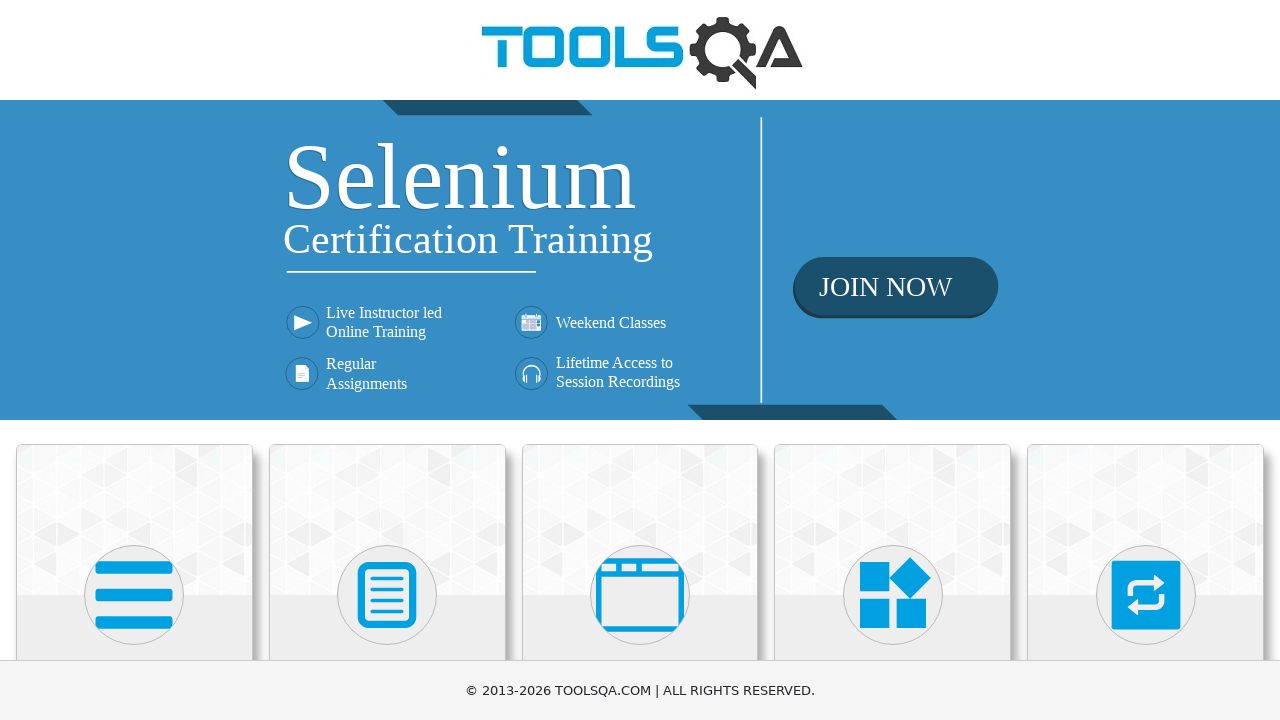

Clicked the Elements card at (134, 520) on div.card:has-text('Elements')
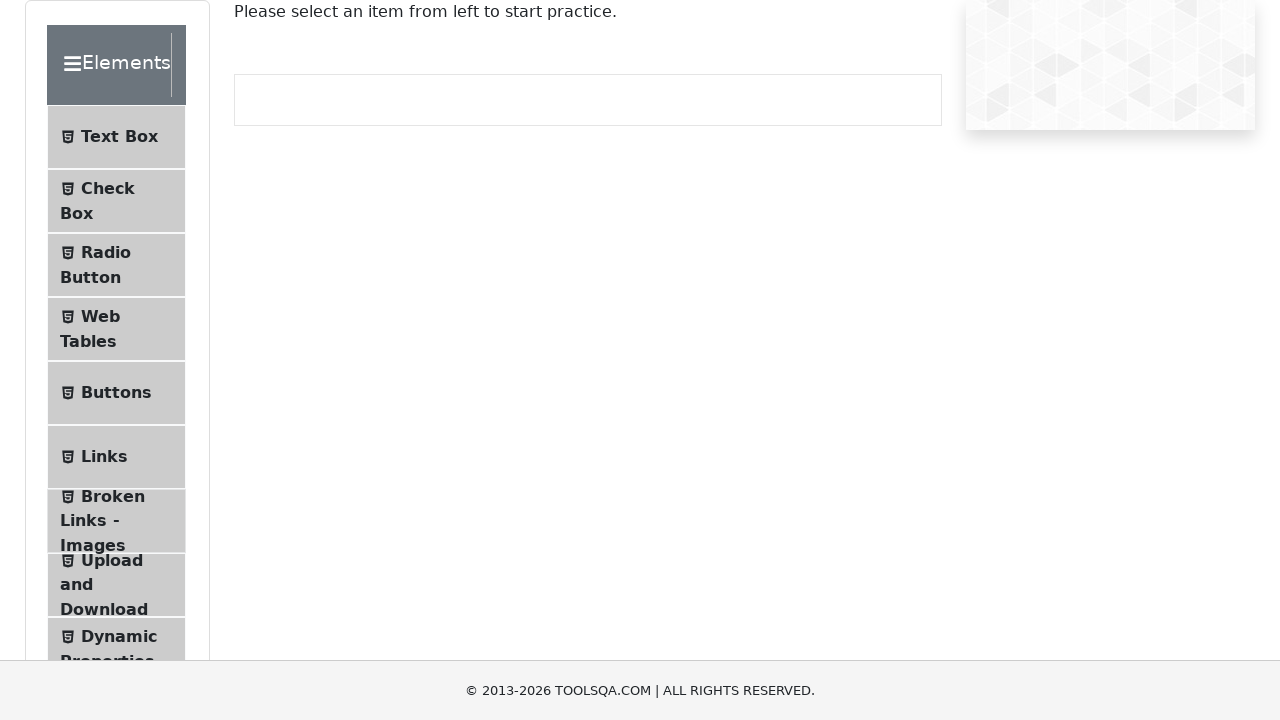

Elements page URL confirmed
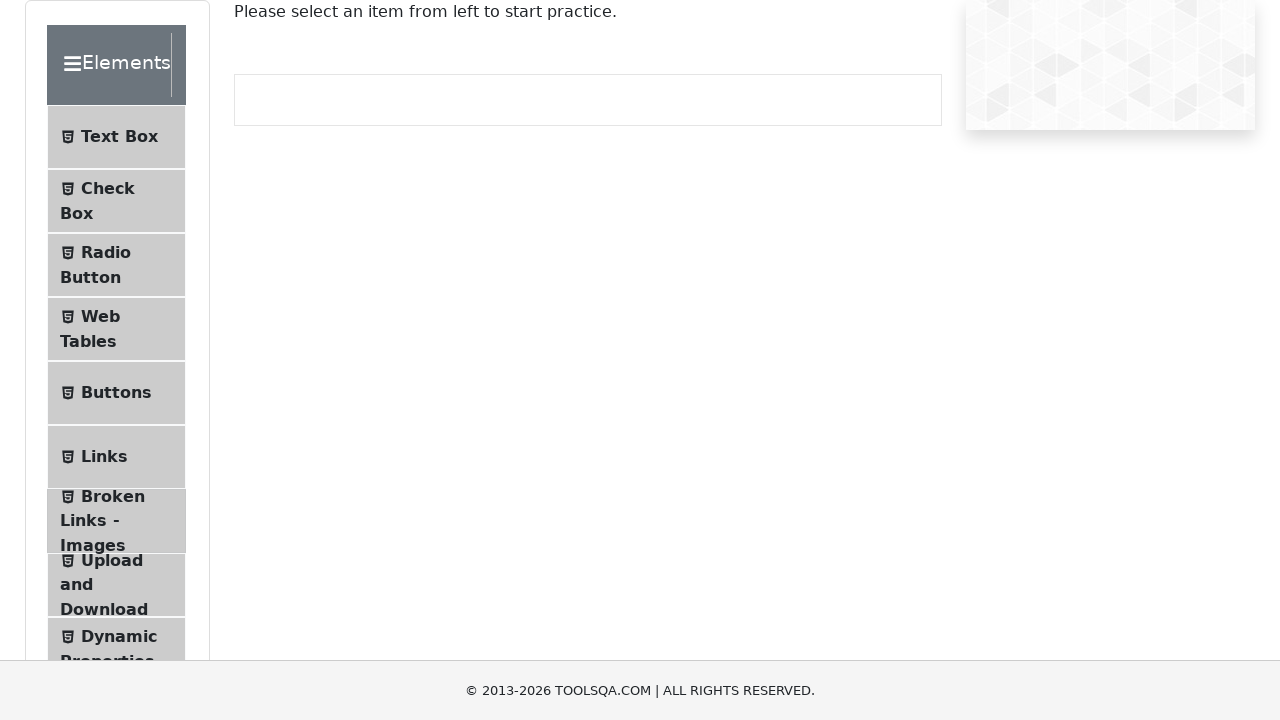

Elements page loaded with element list visible
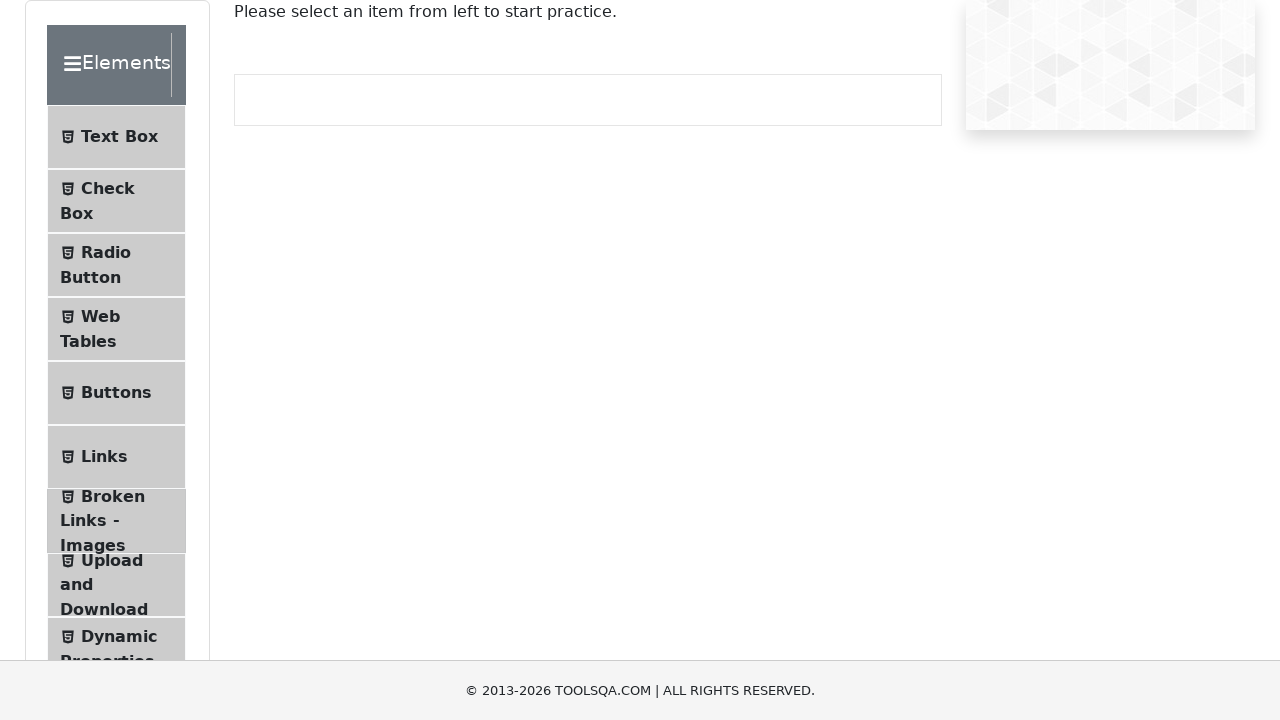

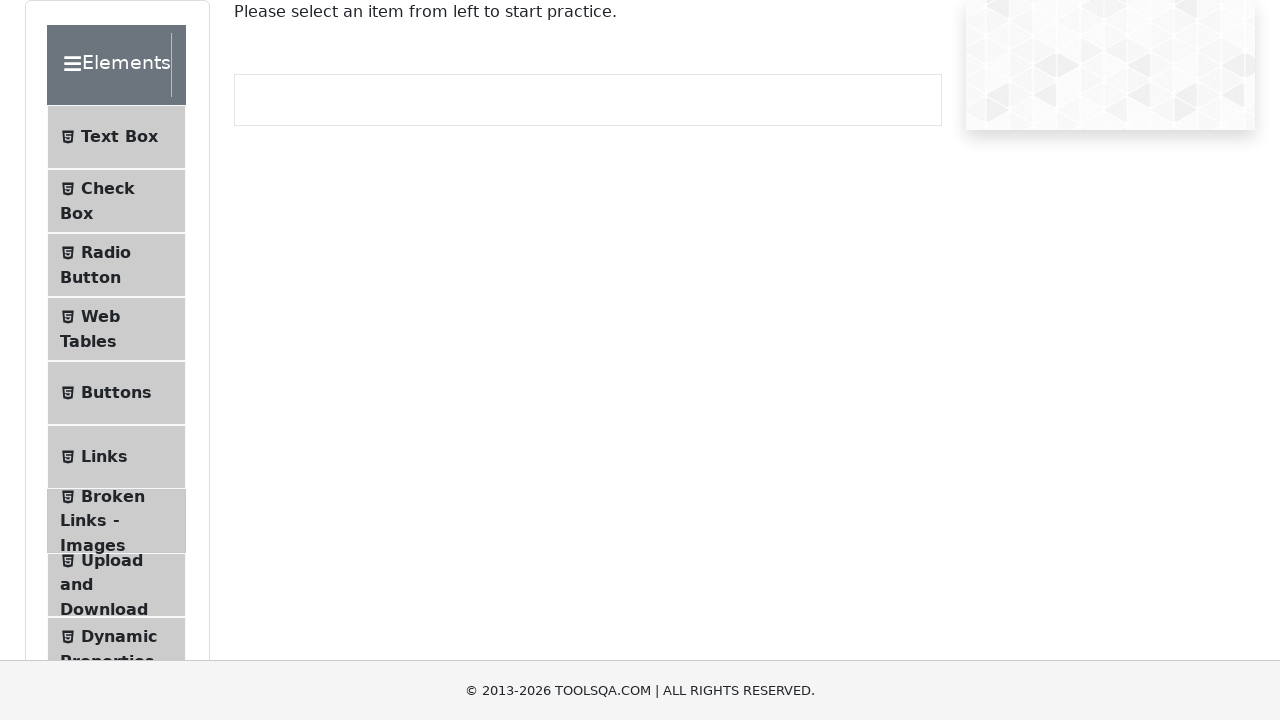